Tests responsive design on small screen by verifying that the dropdown menu navigation button is visible when the viewport is set to a small size

Starting URL: https://pixotech.com

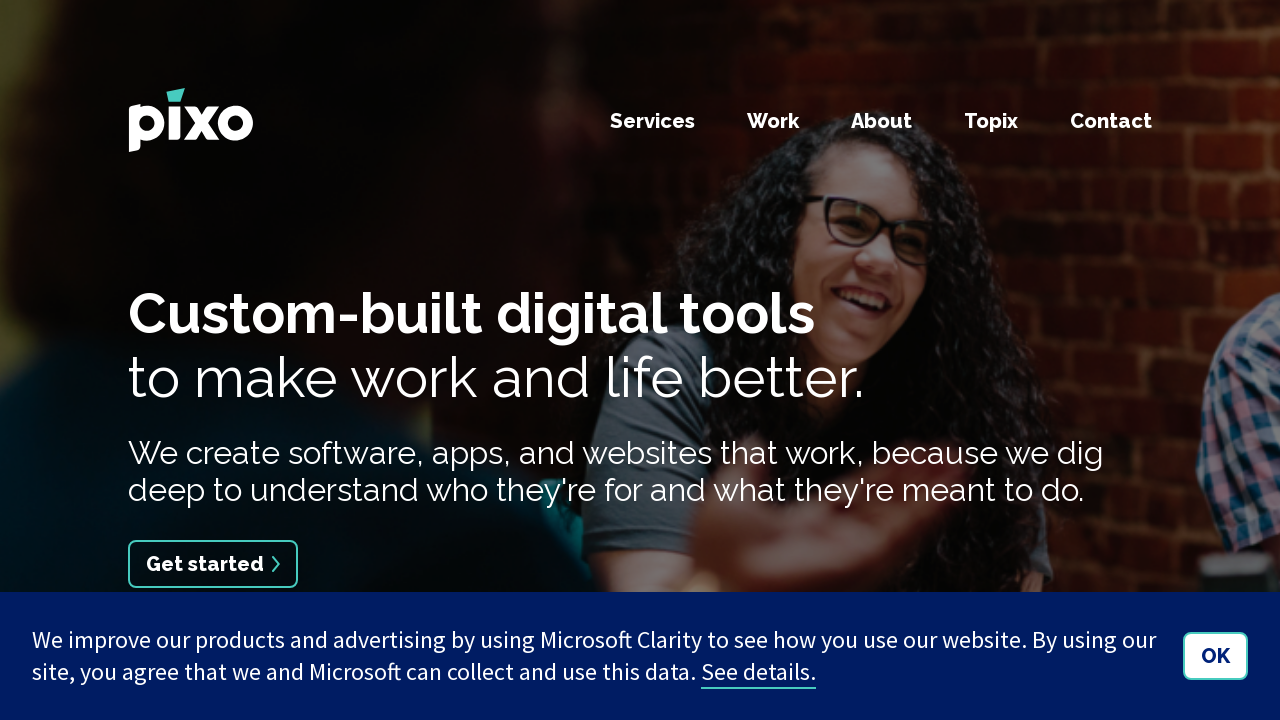

Set viewport to small screen size (375x667)
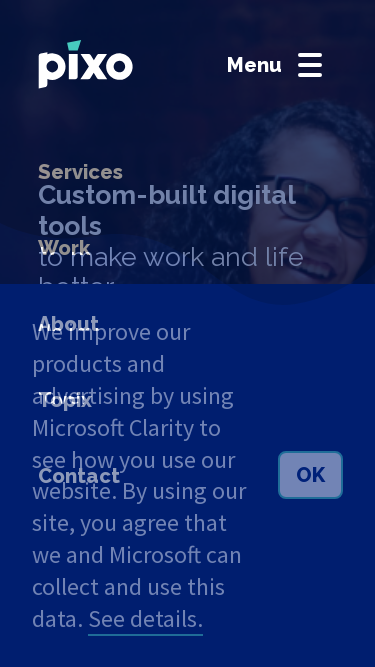

Located dropdown menu toggle button
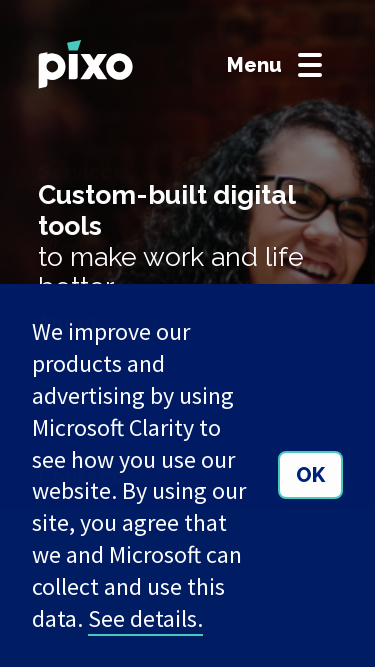

Verified dropdown menu toggle button is visible on small screen
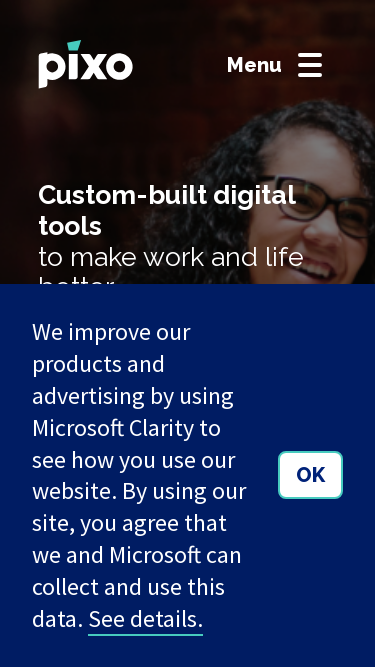

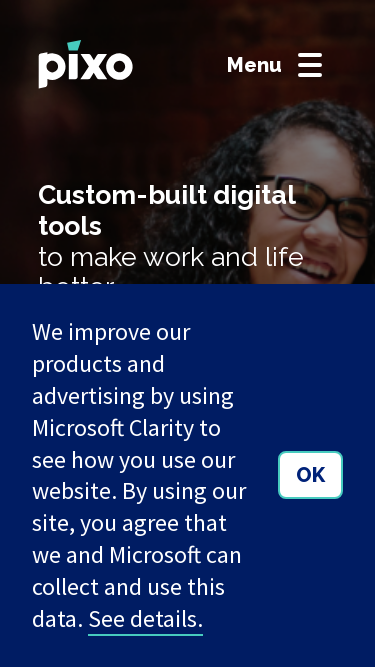